Tests the "Get started" link on the Playwright documentation homepage by clicking it and verifying the Installation heading appears.

Starting URL: https://playwright.dev/

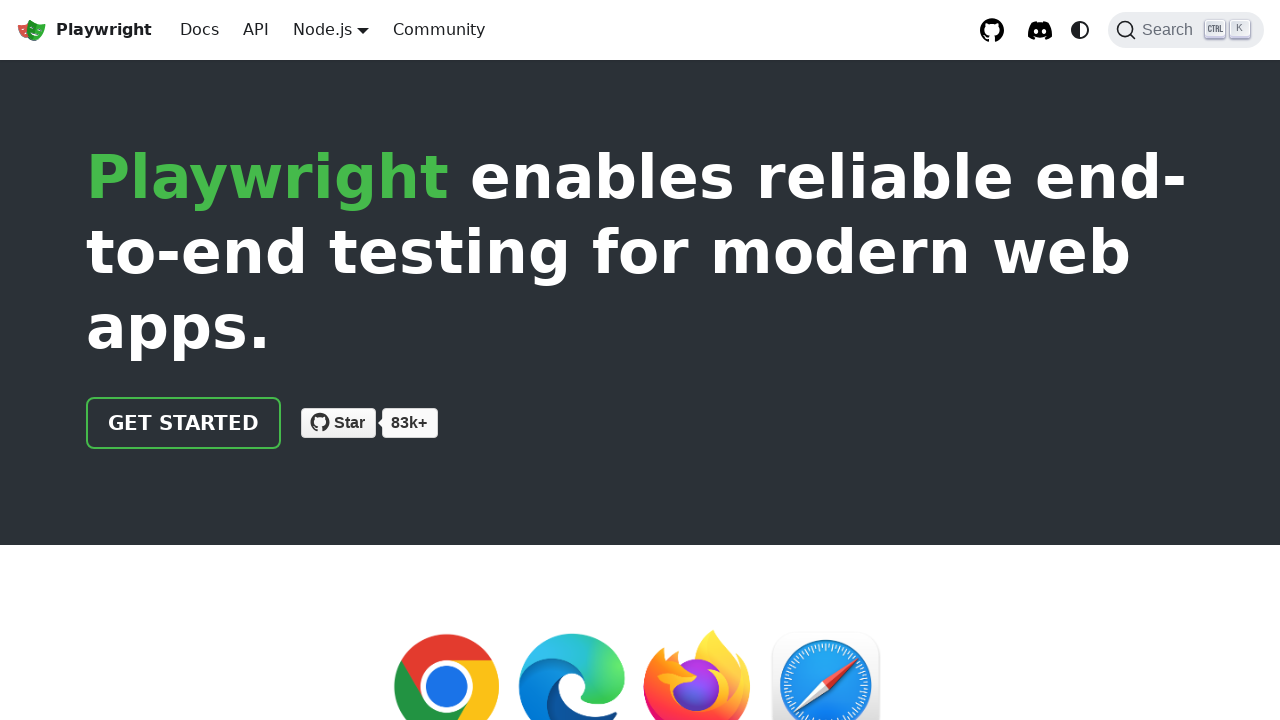

Navigated to Playwright documentation homepage
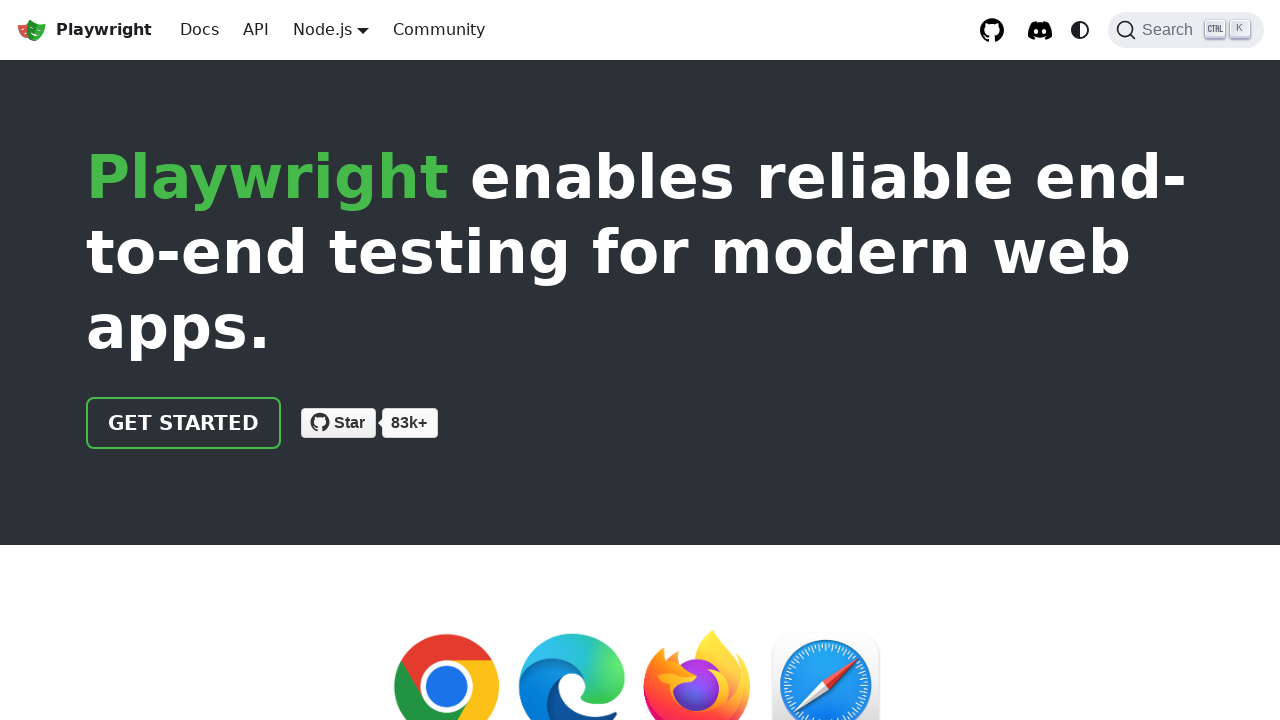

Clicked the 'Get started' link at (184, 423) on internal:role=link[name="Get started"i]
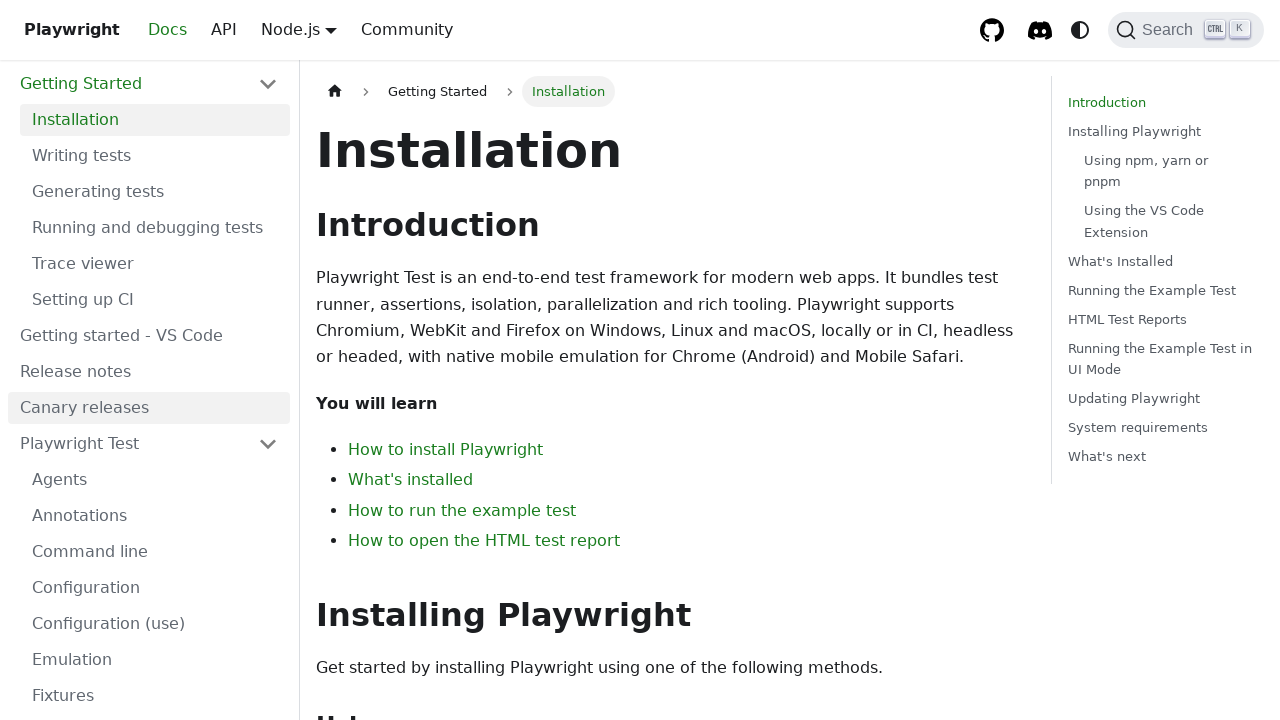

Installation heading is now visible
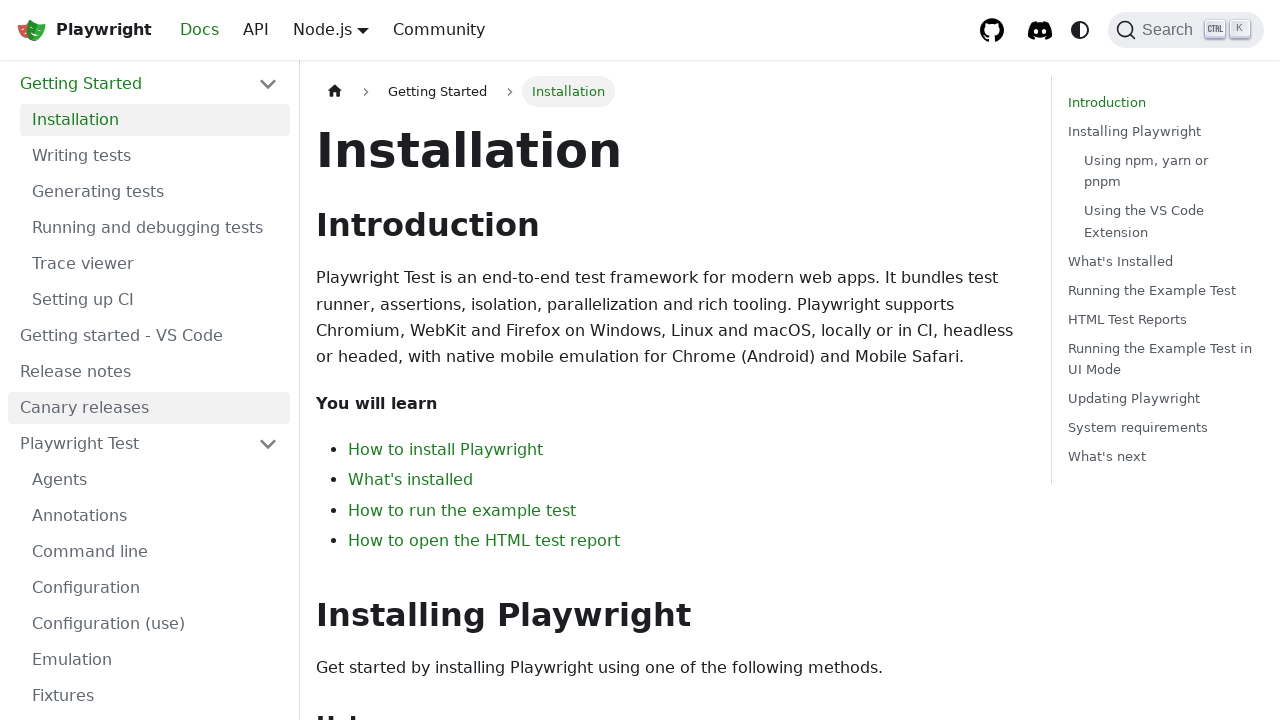

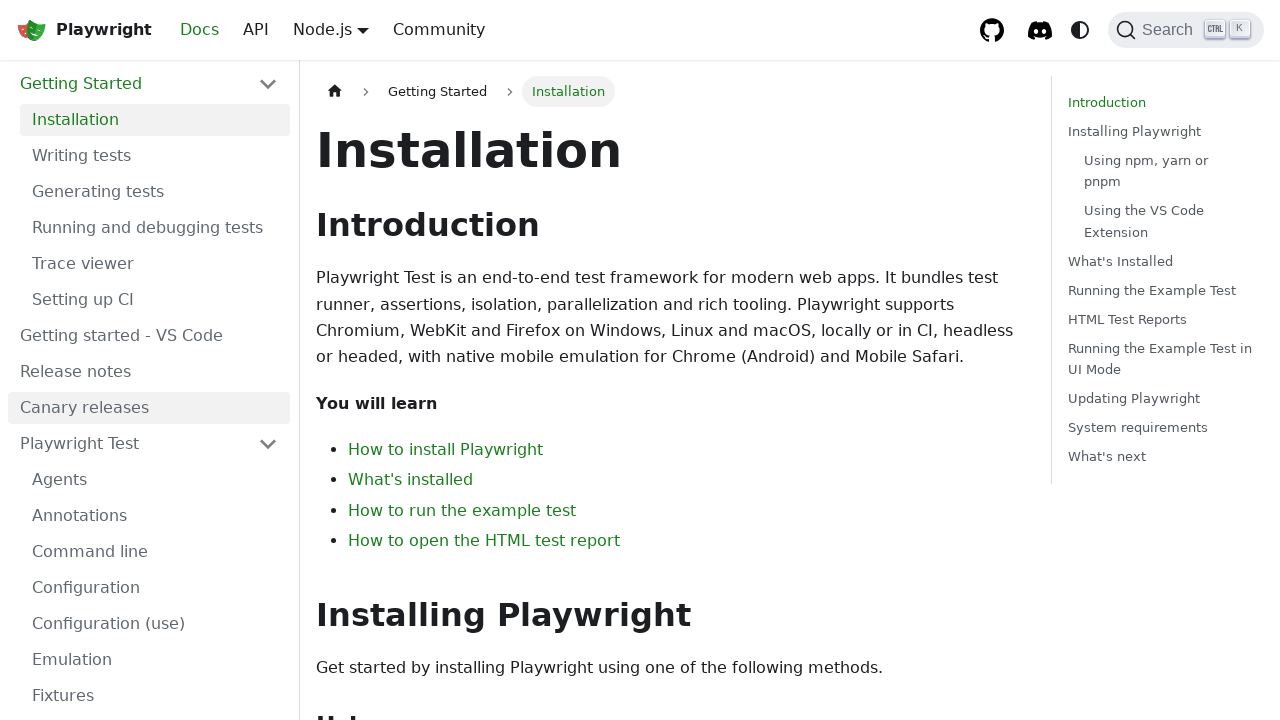